Tests text input functionality by entering "ОТУС" in a text field and verifying the text is correctly displayed

Starting URL: https://otus.home.kartushin.su/training.html

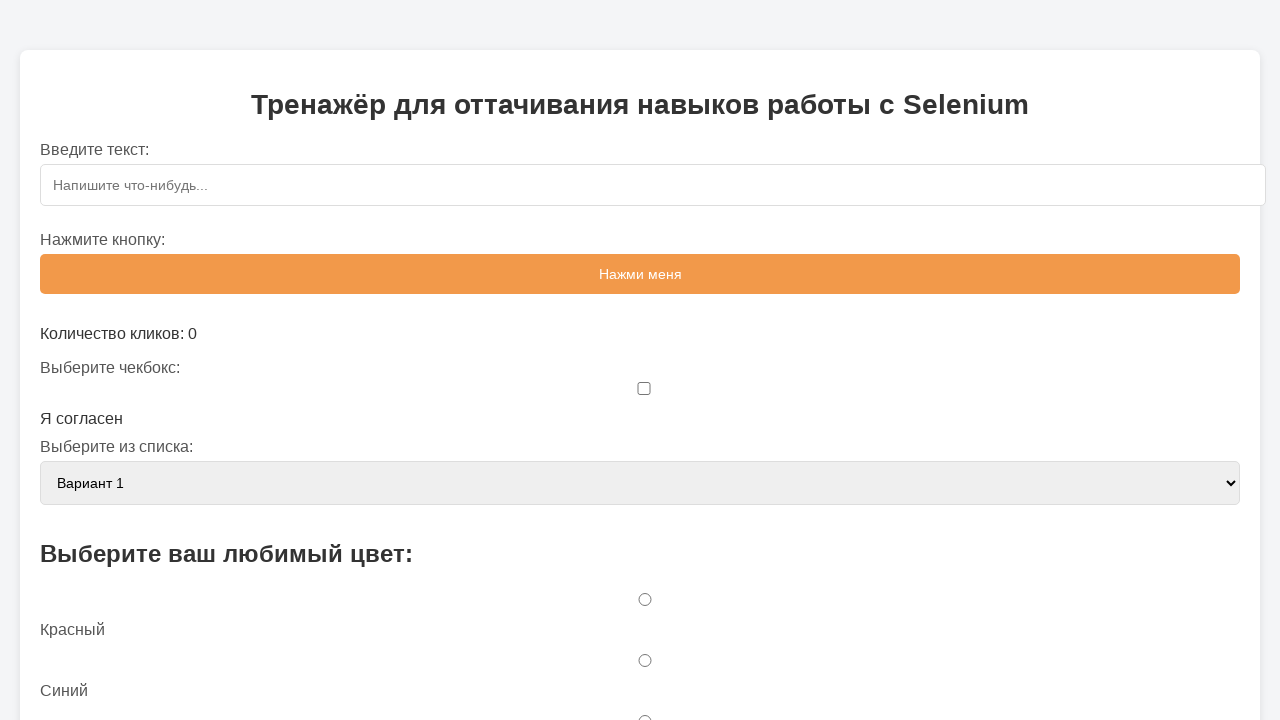

Filled text input field with 'ОТУС' on input[type='text']
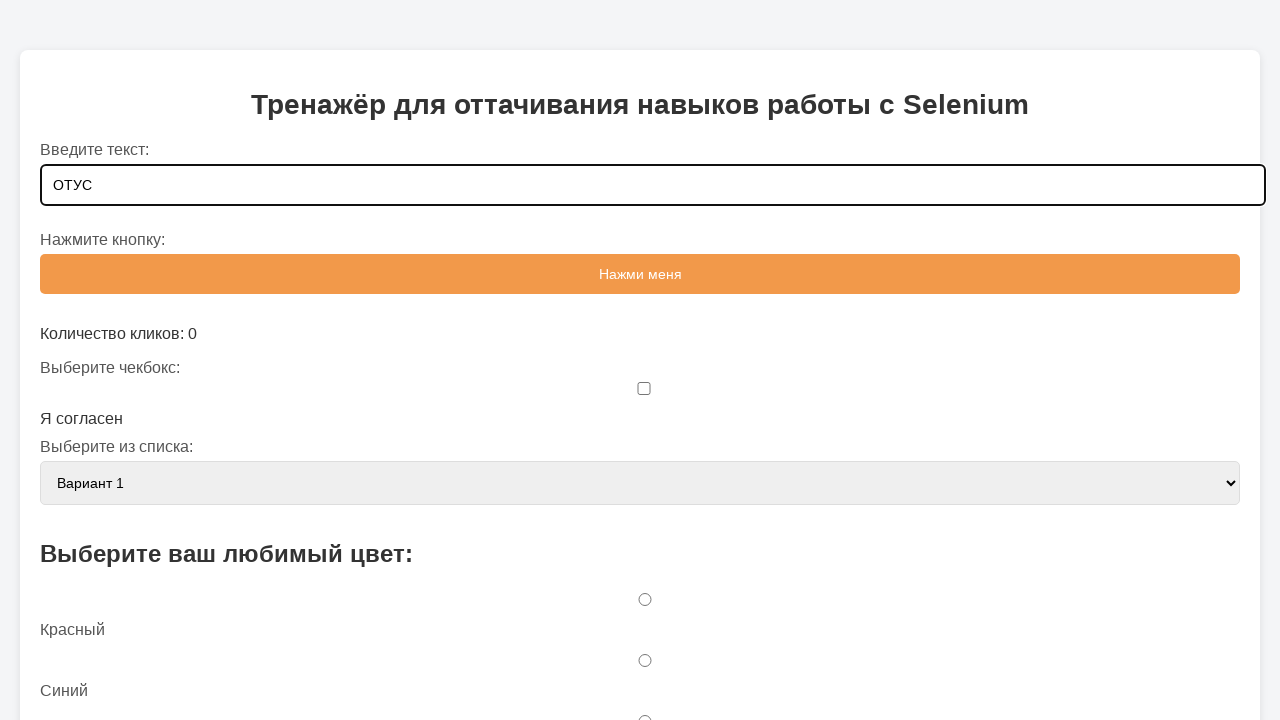

Verified that text input field contains 'ОТУС'
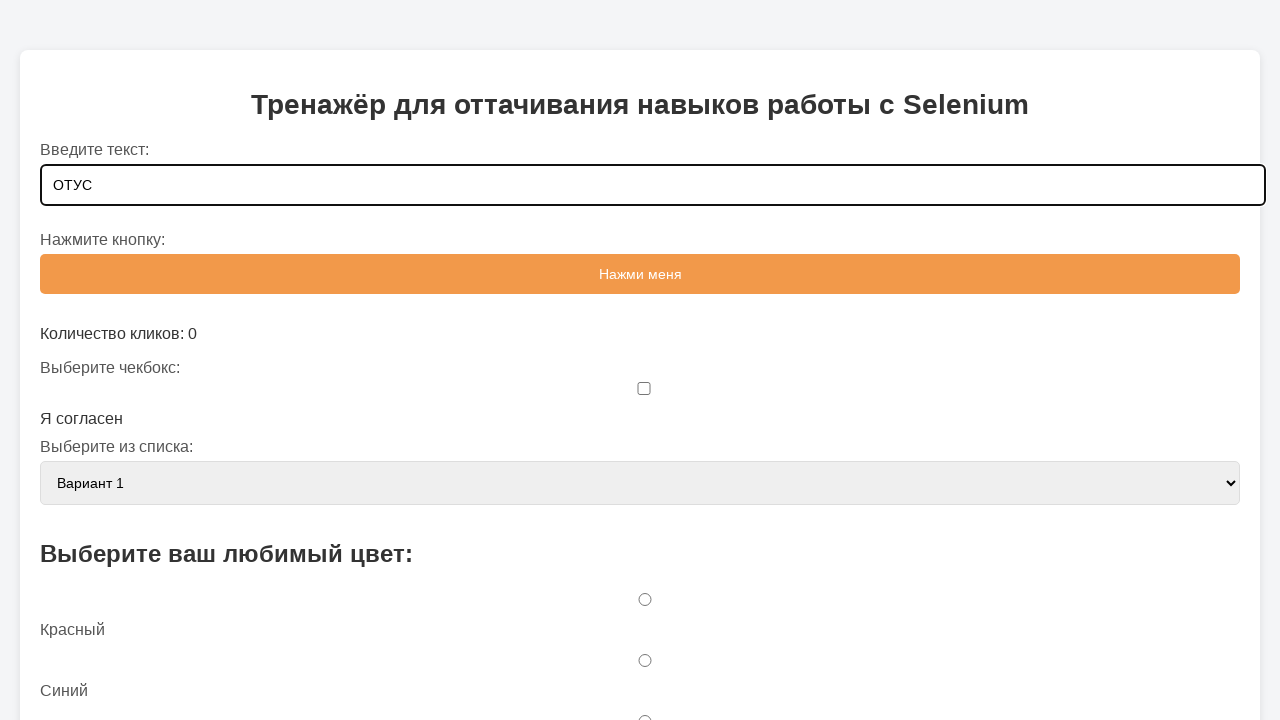

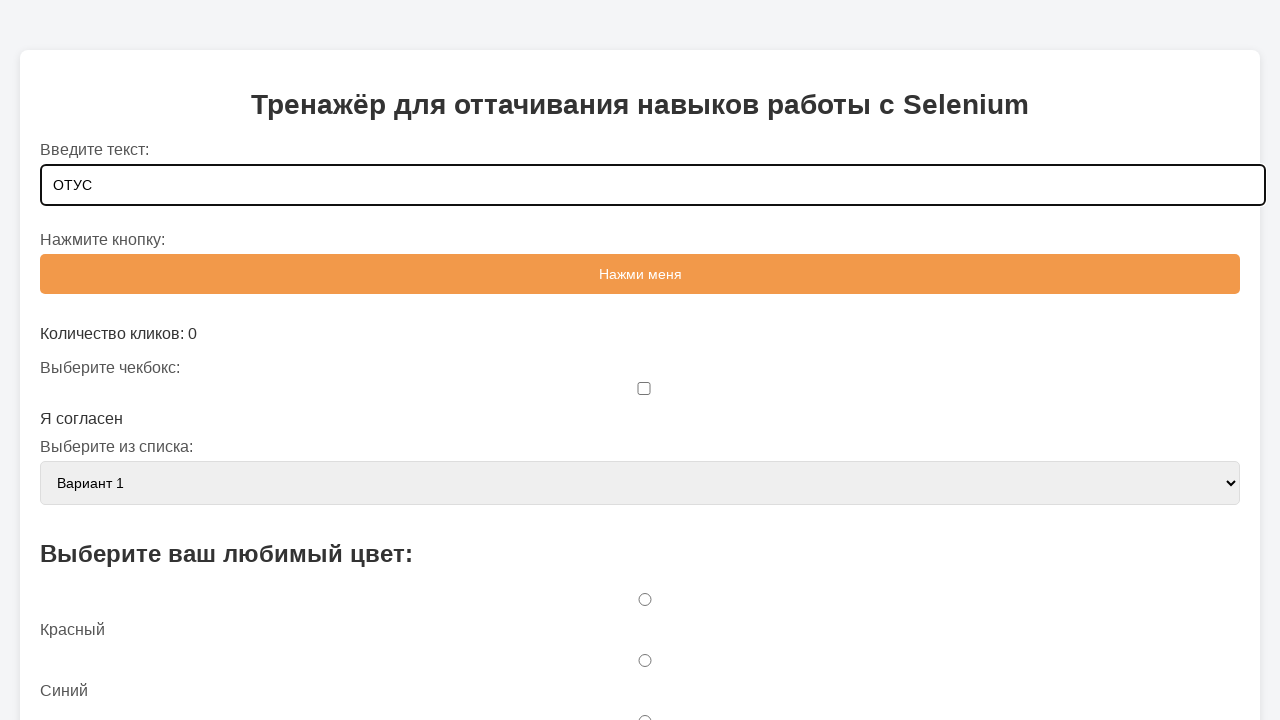